Tests UCLA Schedule of Classes functionality by selecting a term (Spring 2025), choosing a subject from the dropdown, clicking the Go button, and expanding all course listings.

Starting URL: https://sa.ucla.edu/ro/public/soc

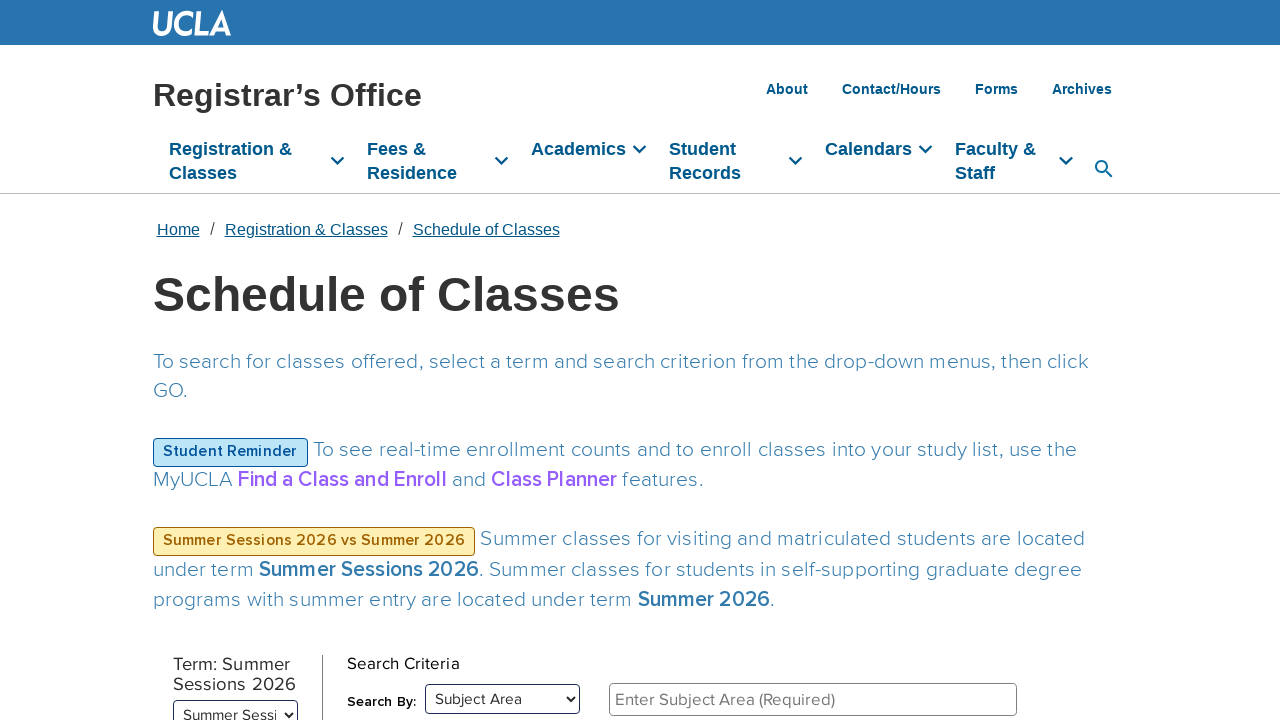

Waited for UCLA SOC app component to load
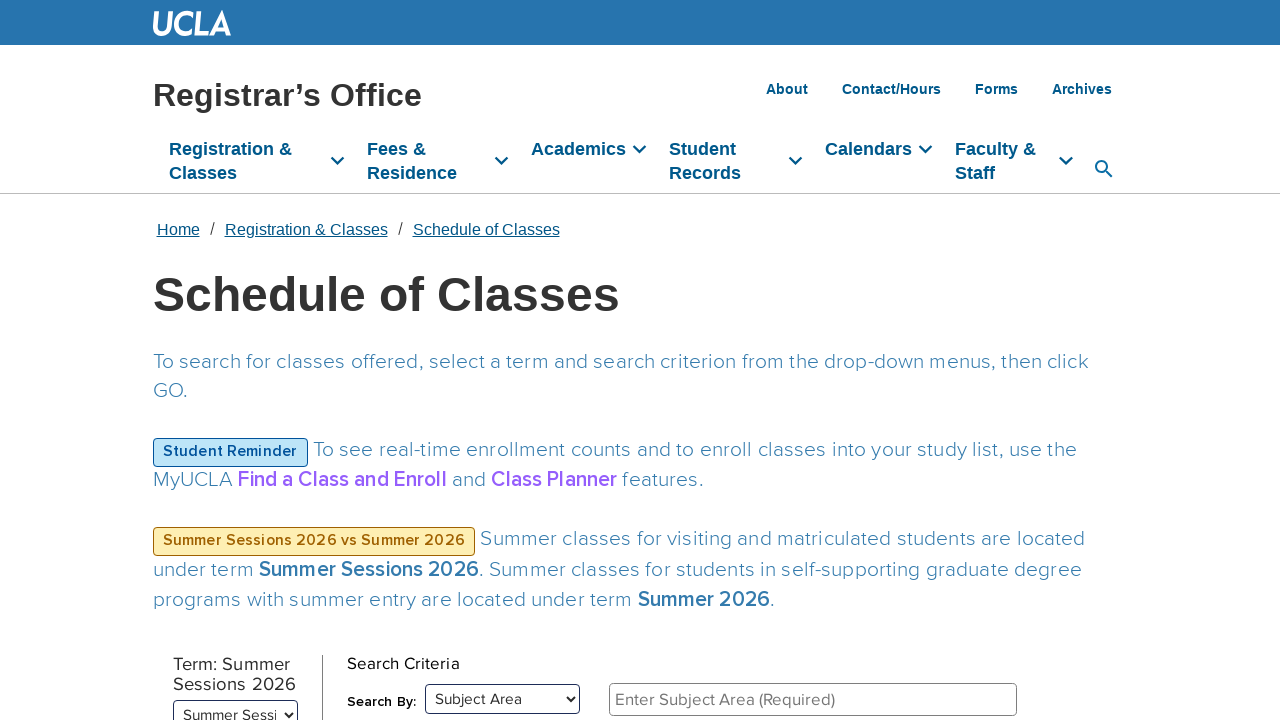

Selected Spring 2025 term from dropdown
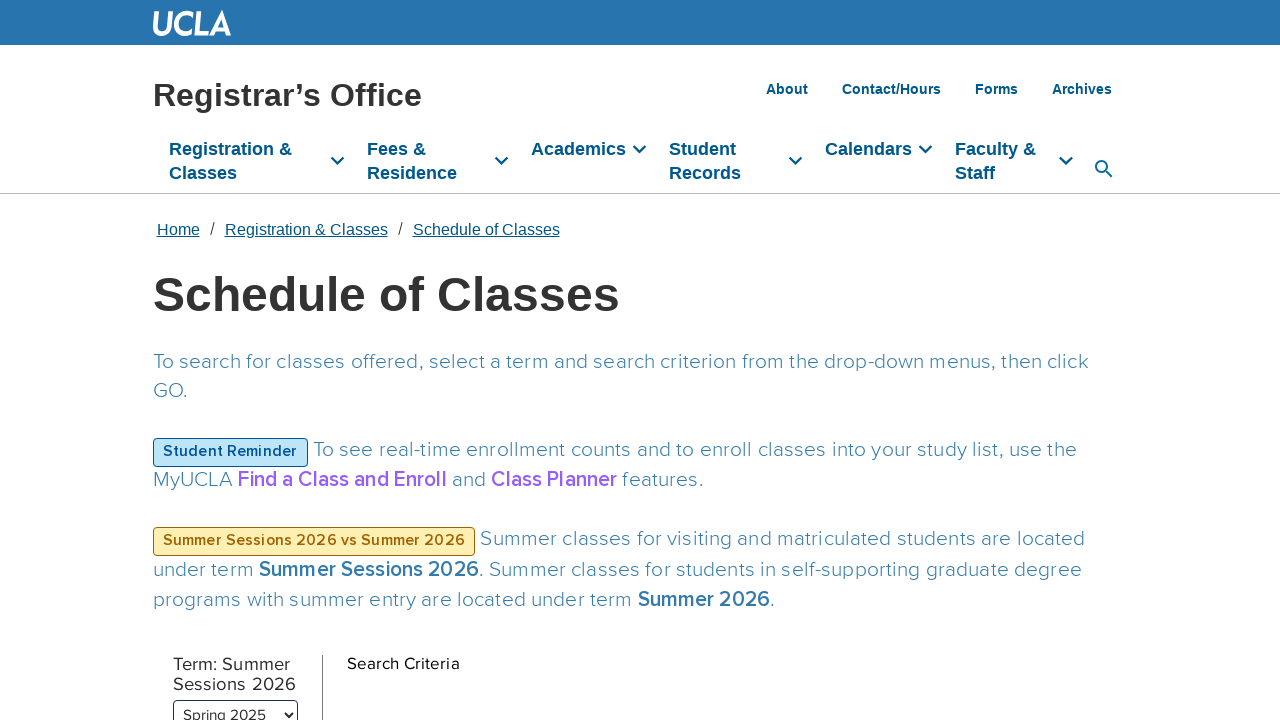

Subject dropdown appeared after term selection
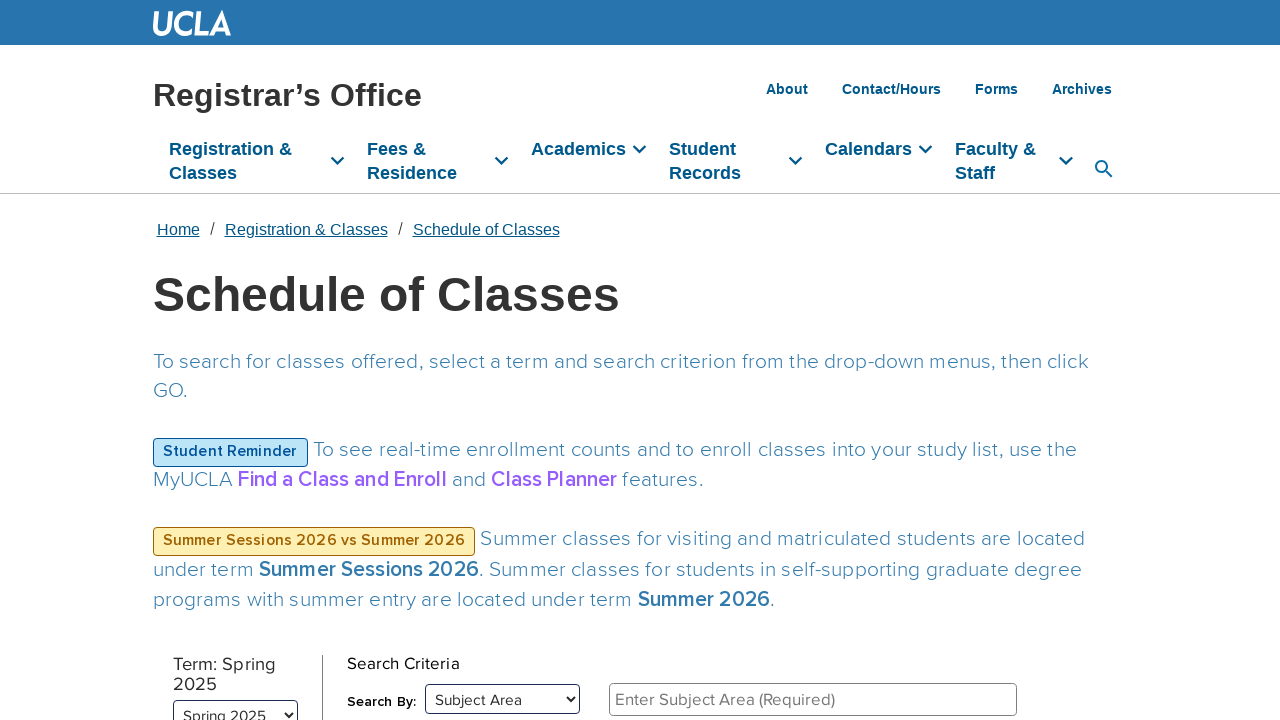

Clicked on subject dropdown input field
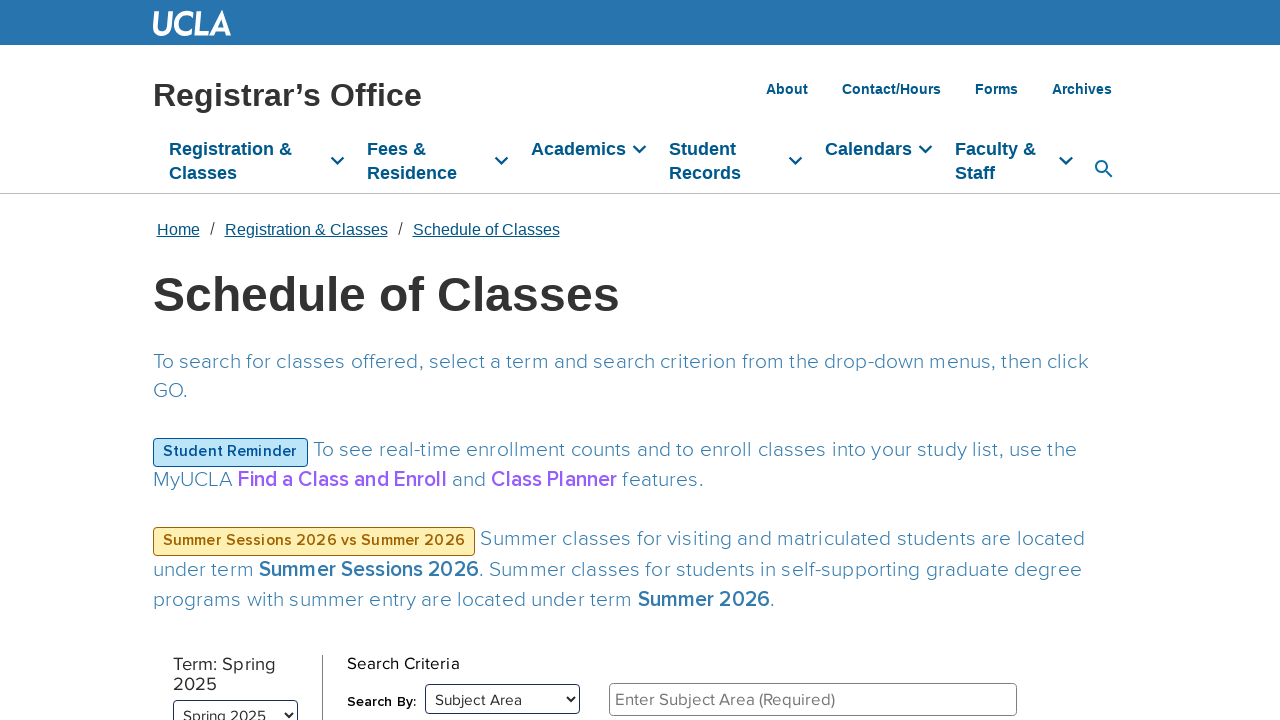

Subject dropdown menu populated with options
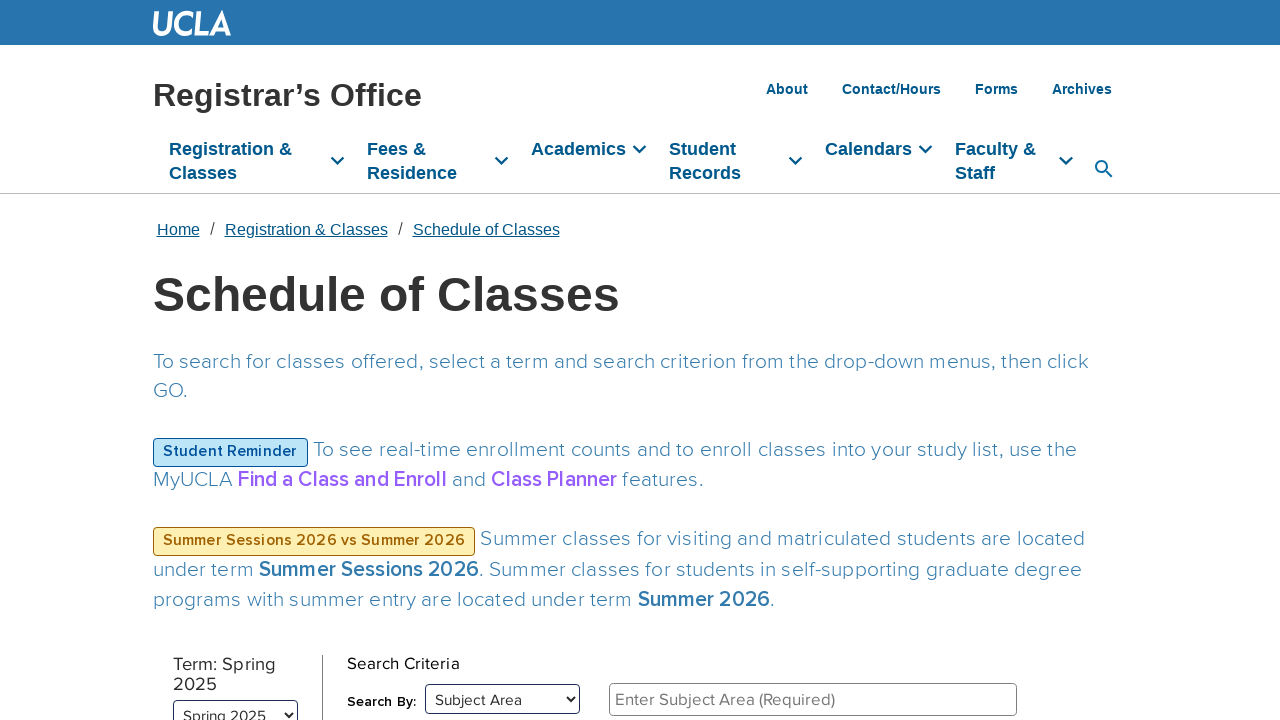

Selected first subject from dropdown list
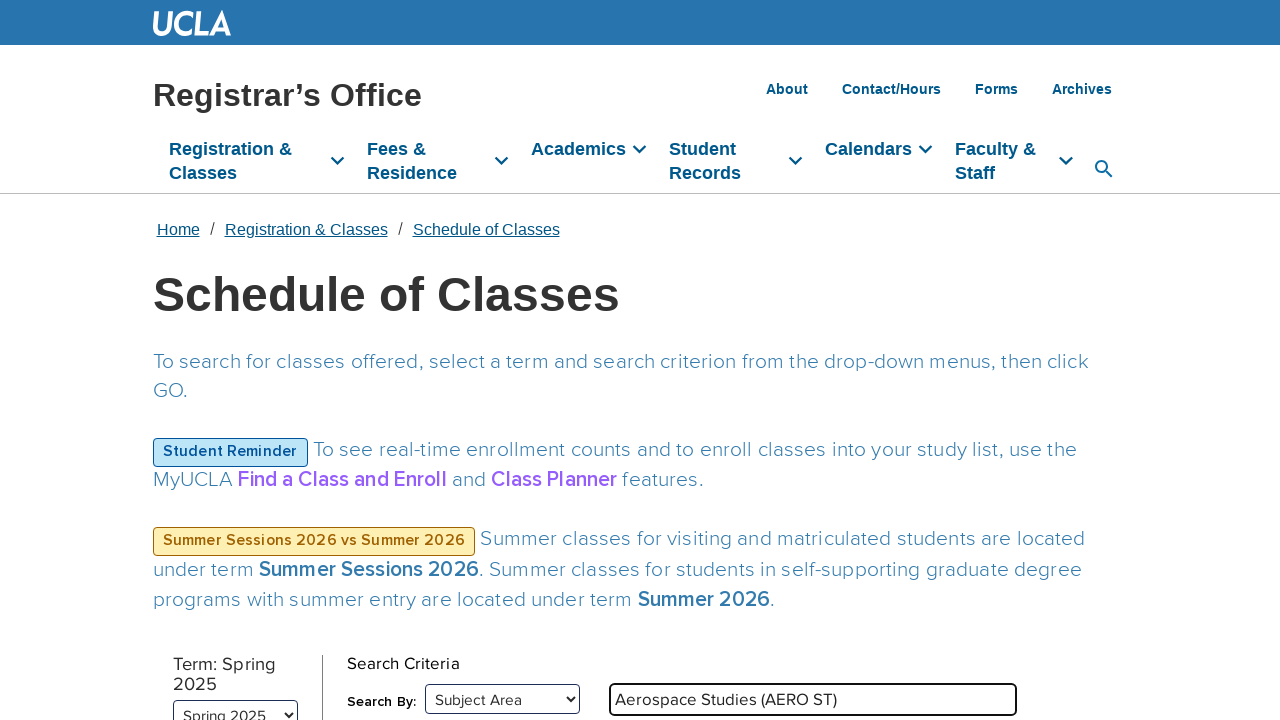

Clicked Go button to search for courses
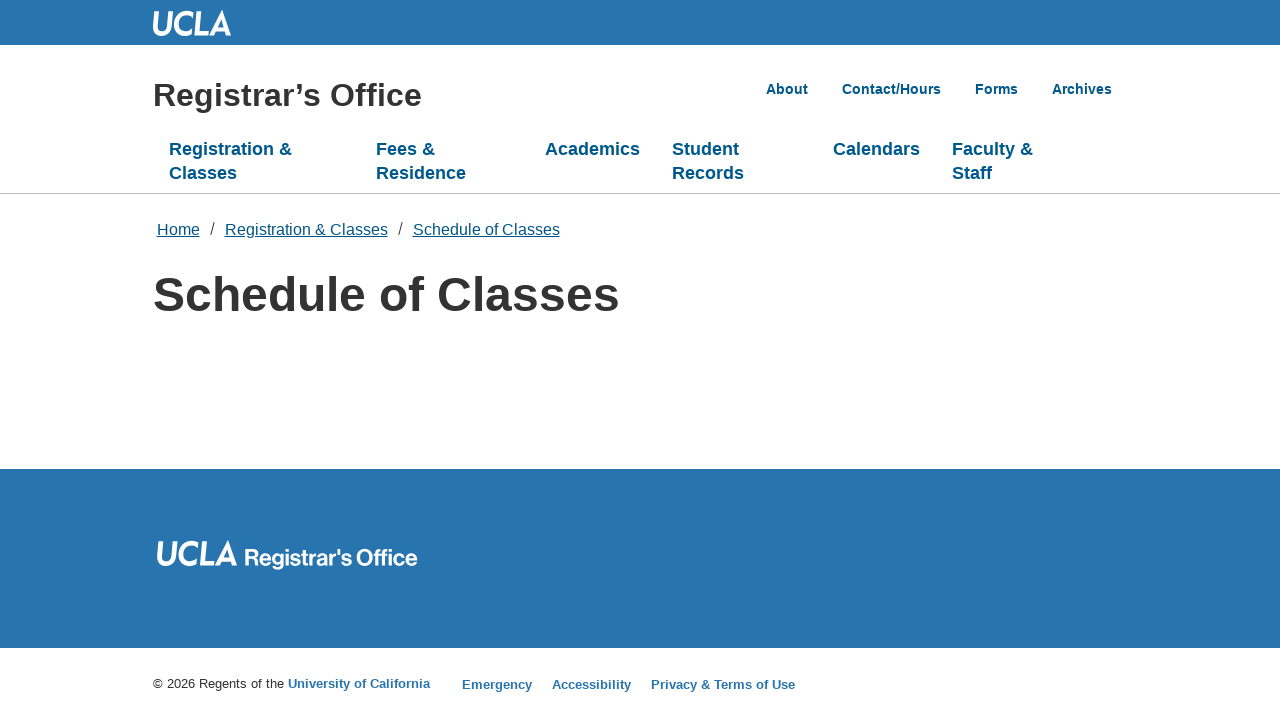

Course search results page loaded
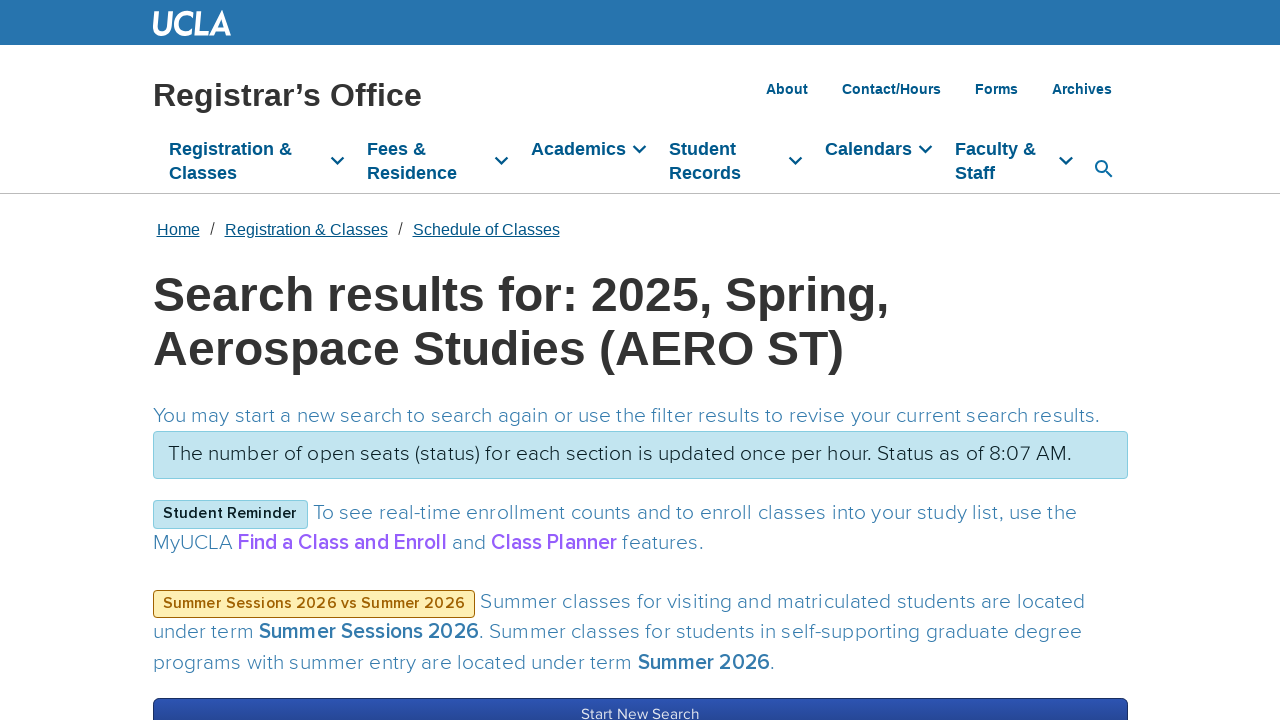

Clicked Expand All button to show all course details
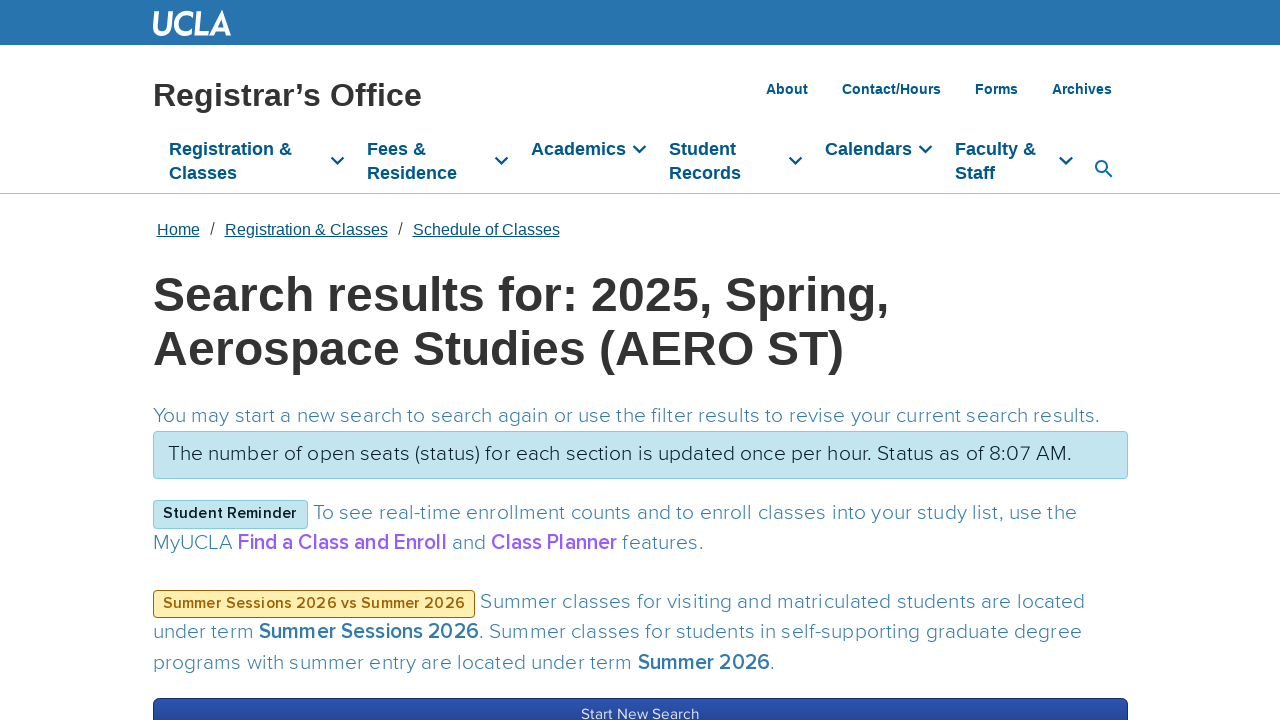

All course listings expanded and displayed
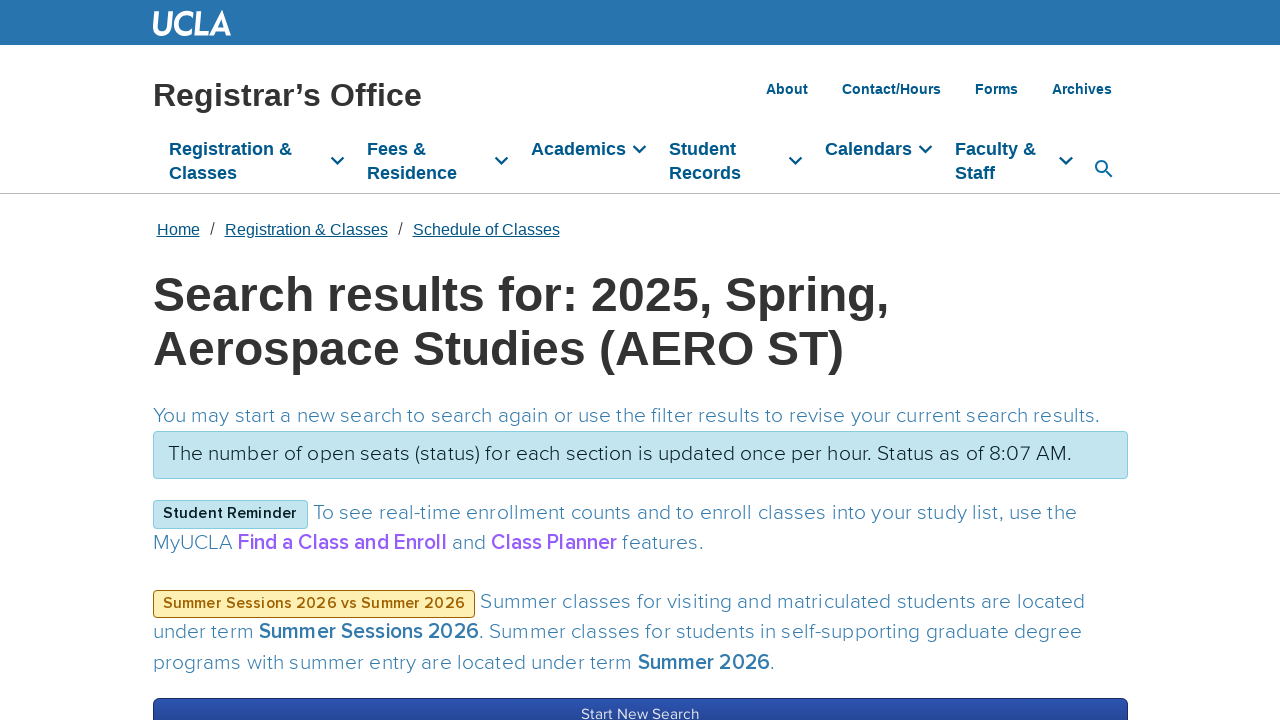

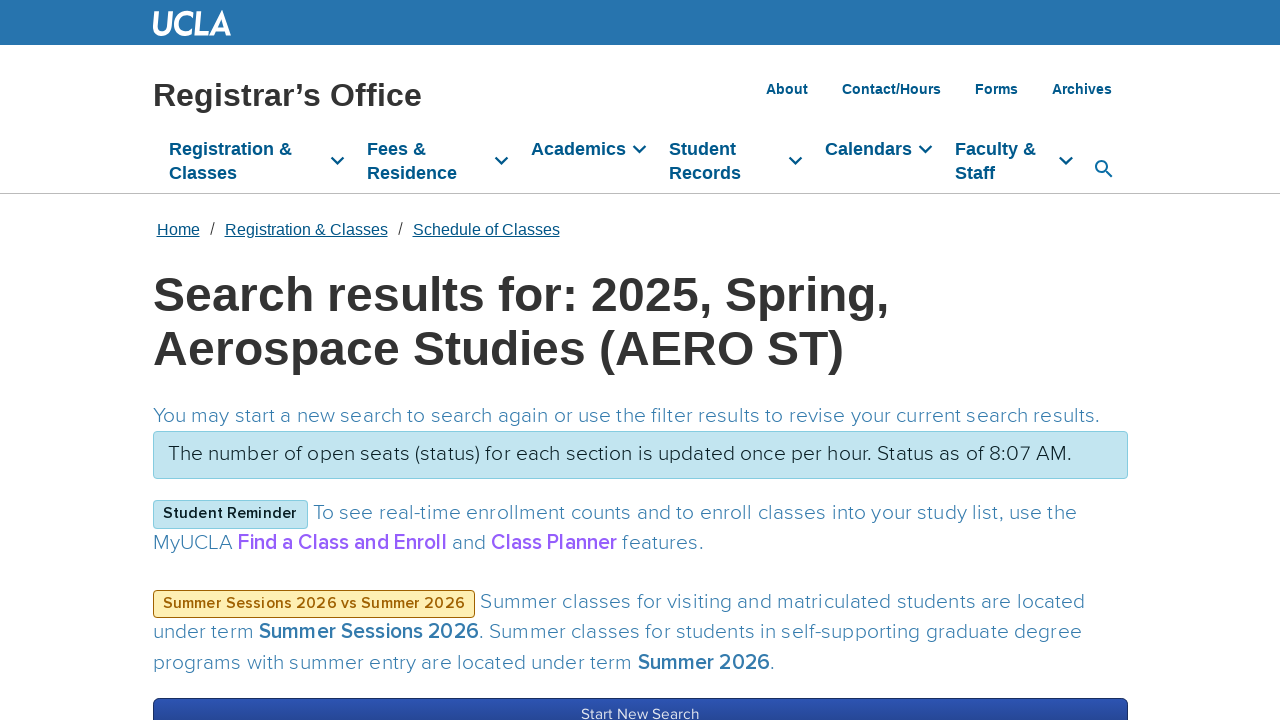